Opens the contact form, fills in email, name, and message fields, and submits the form

Starting URL: https://demoblaze.com/

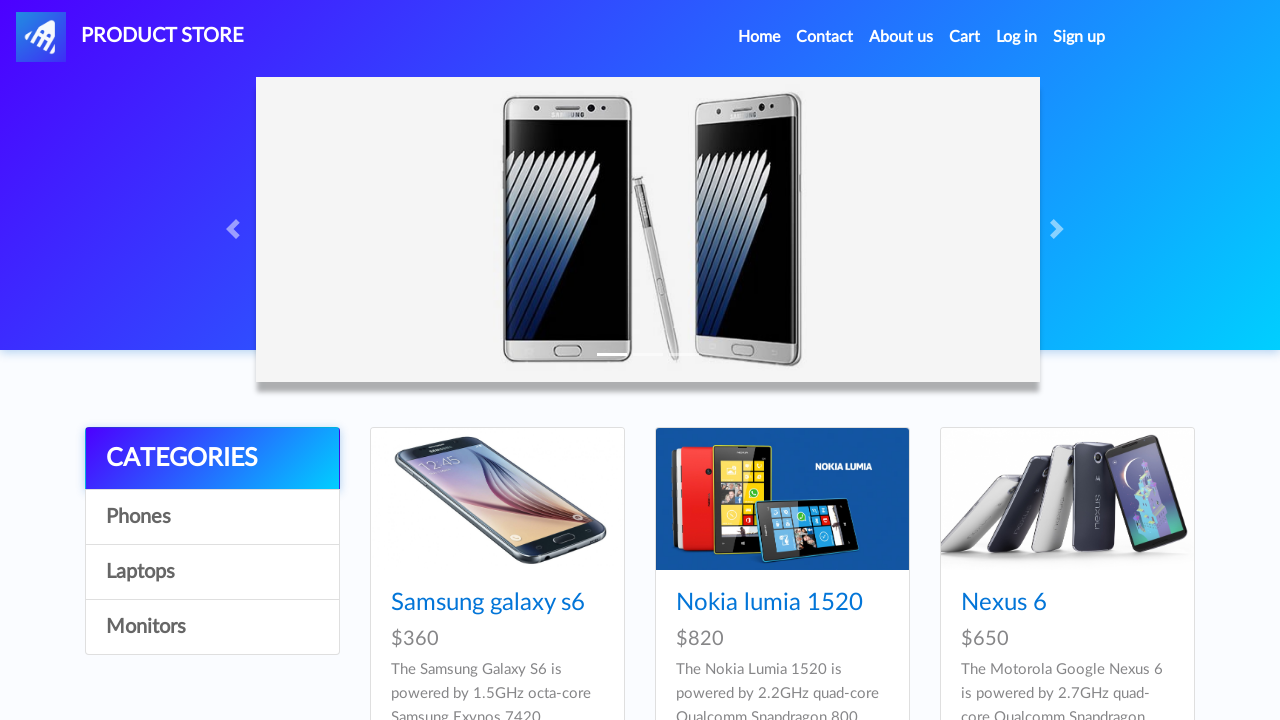

Page loaded and product cards are visible
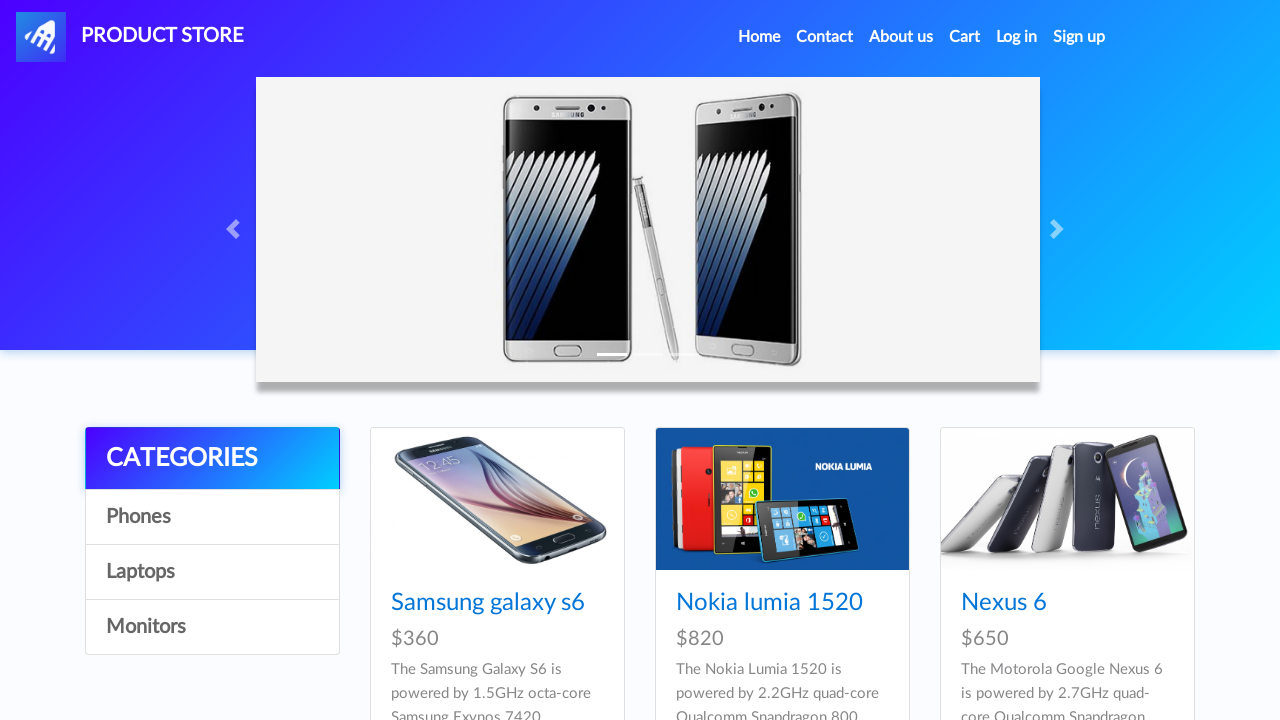

Clicked Contact button in navbar at (825, 37) on a[data-target='#exampleModal']
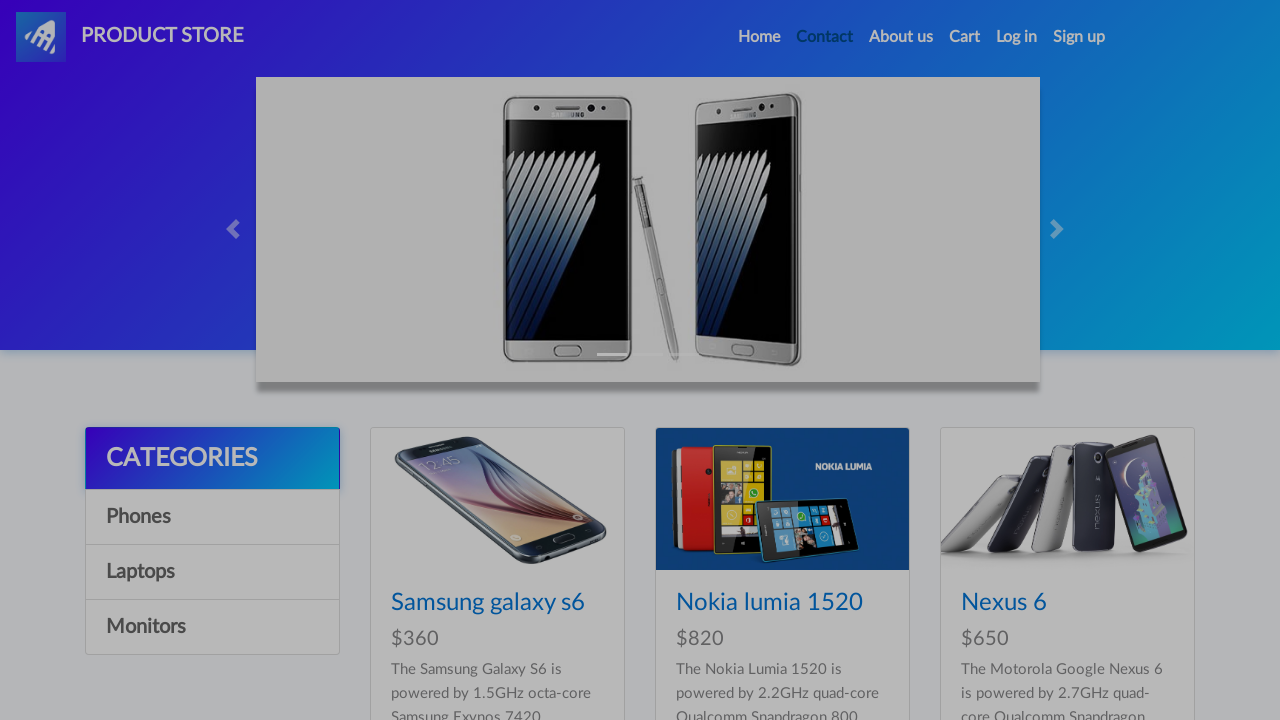

Contact form modal opened and is visible
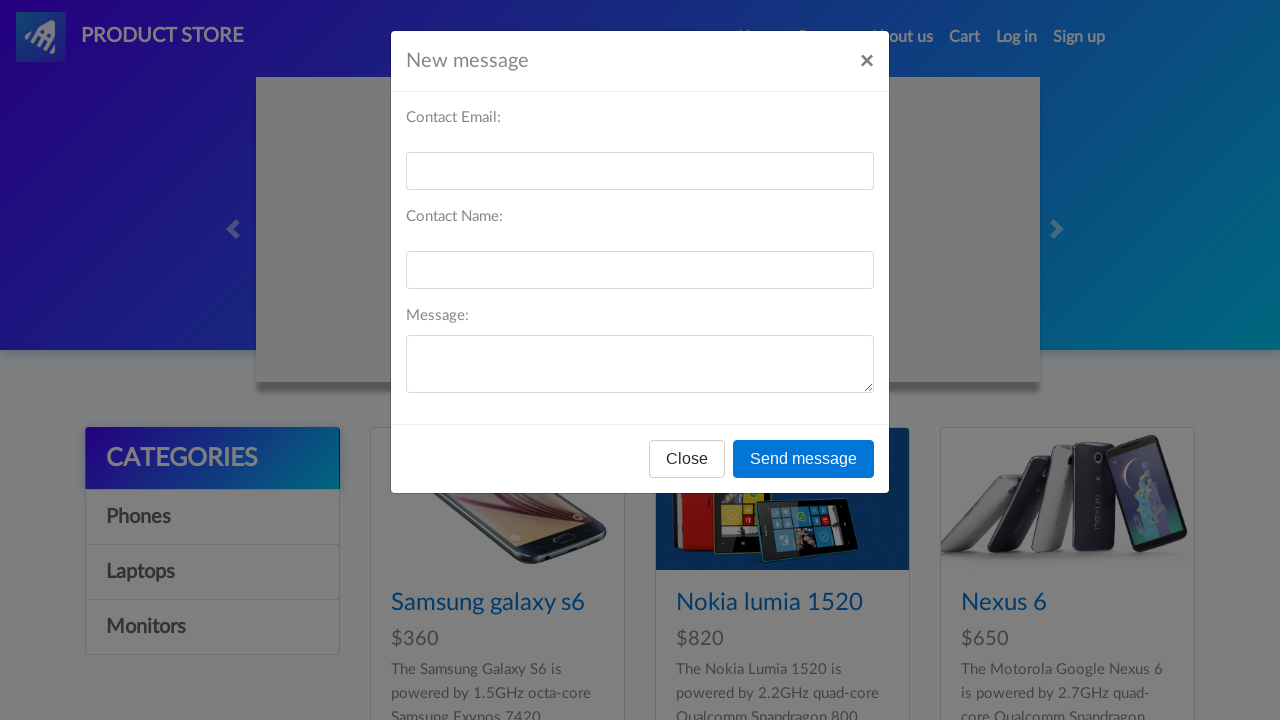

Filled email field with 'contact_test@example.com' on #recipient-email
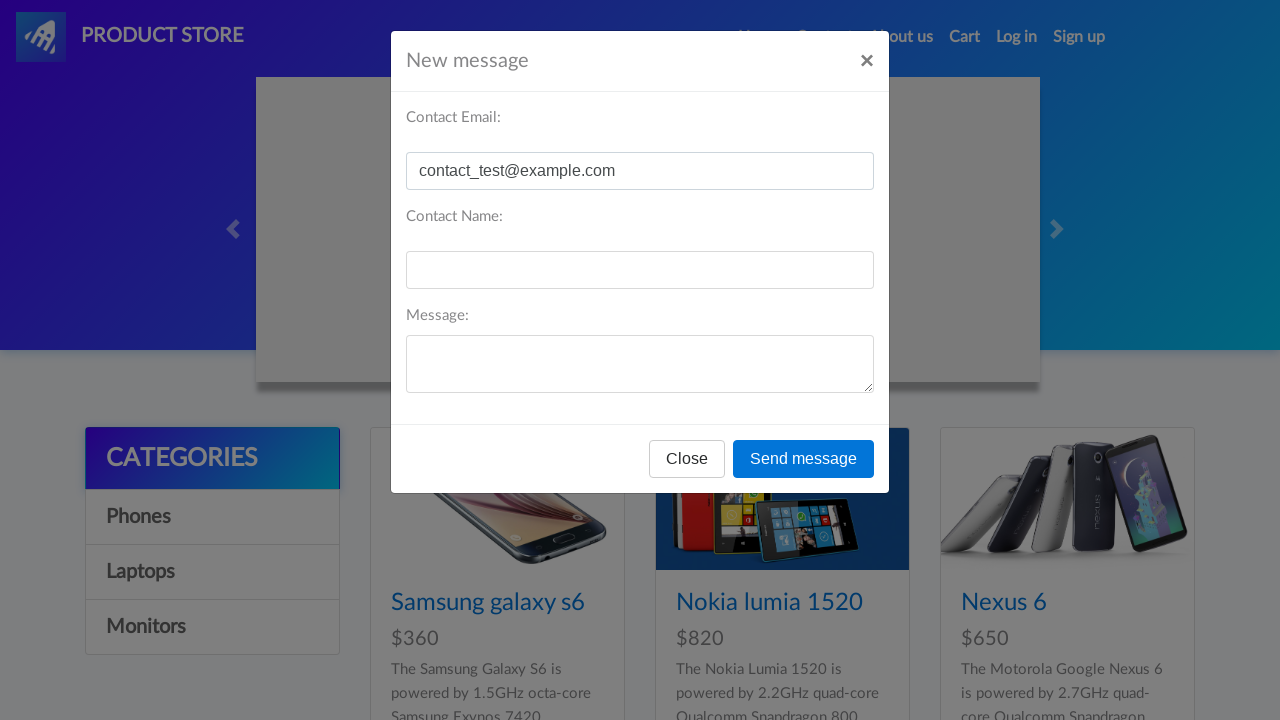

Filled name field with 'John Doe' on #recipient-name
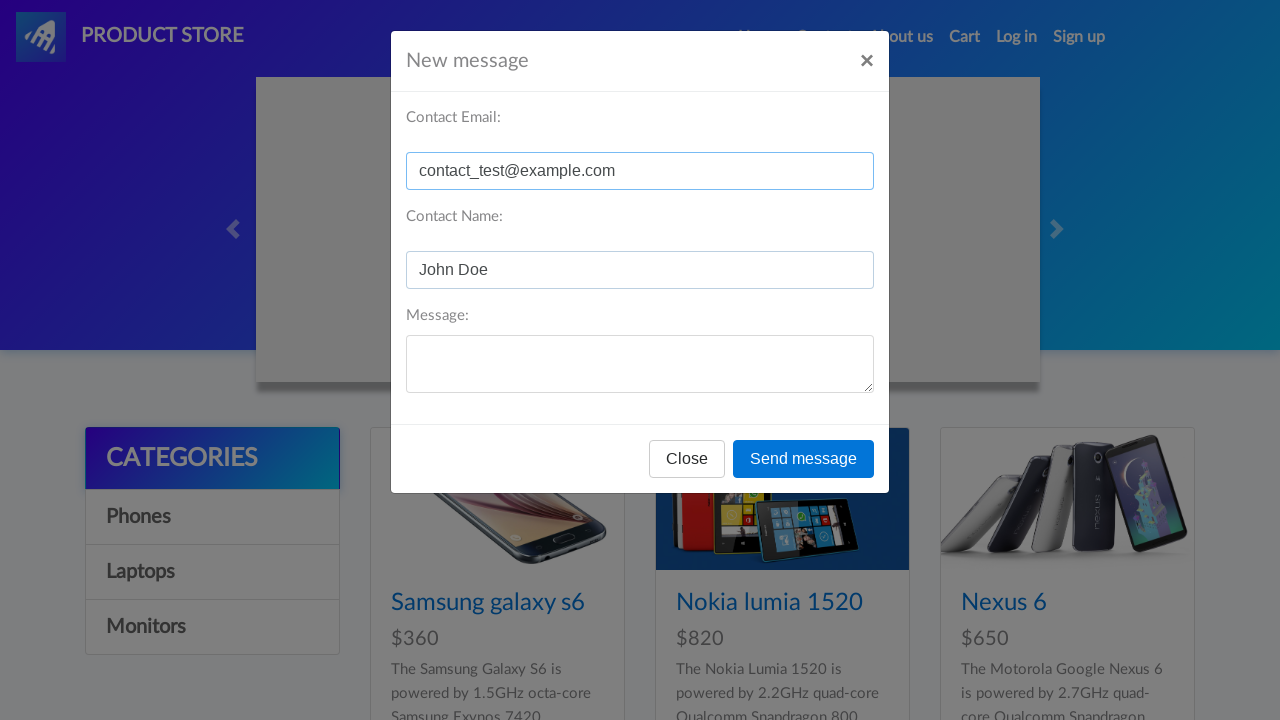

Filled message field with test message on #message-text
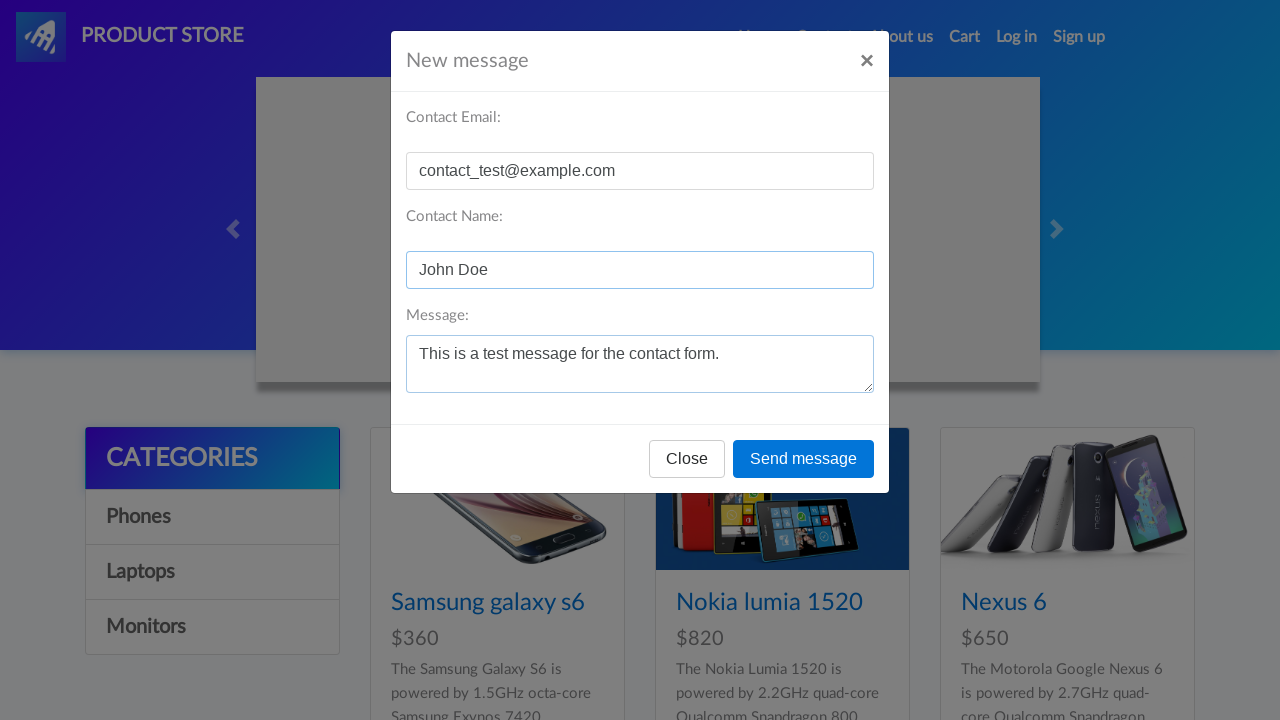

Clicked send message button at (804, 459) on #exampleModal .btn-primary
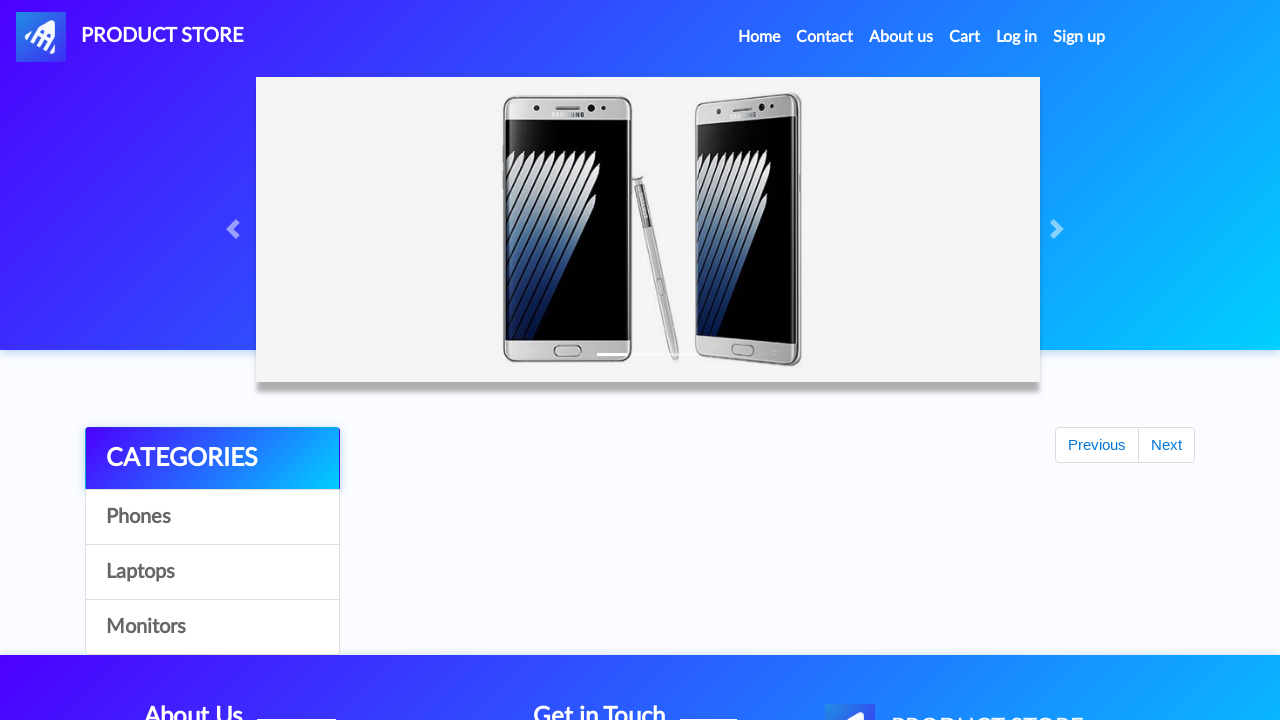

Contact form modal closed after submission
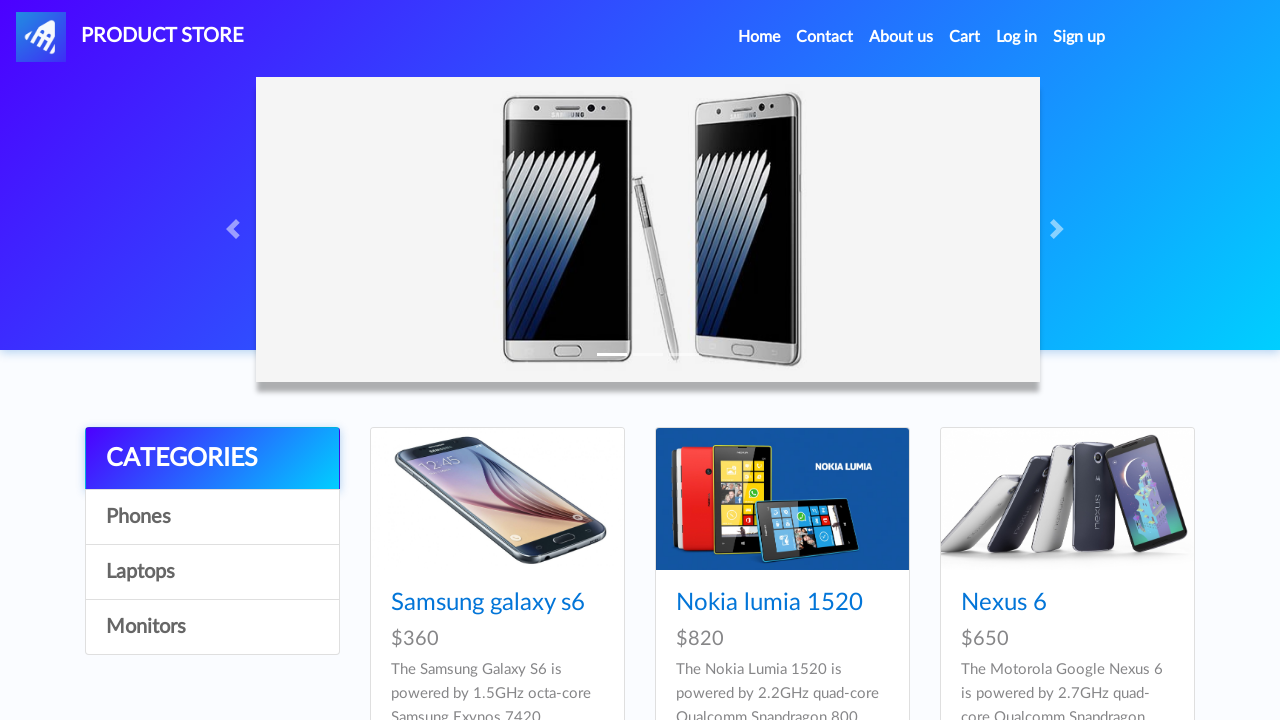

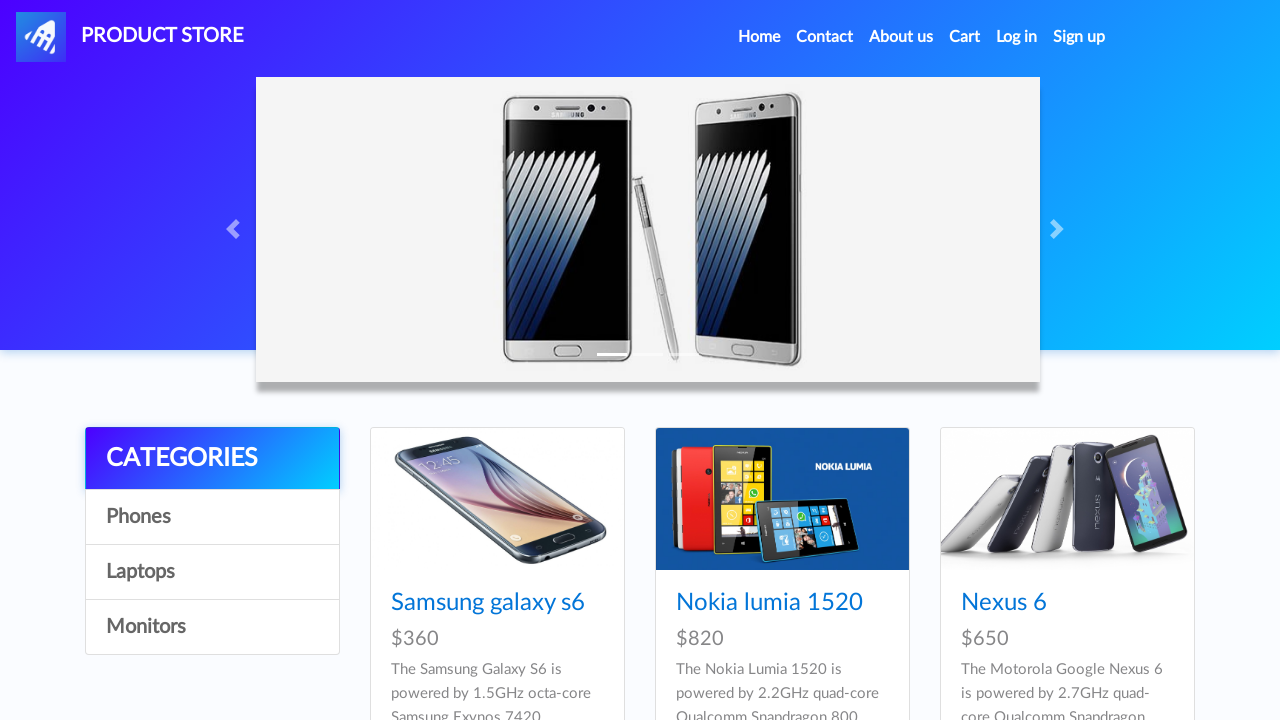